Tests the status bar shows correct count with multiple items

Starting URL: https://todomvc.com/examples/react/dist/

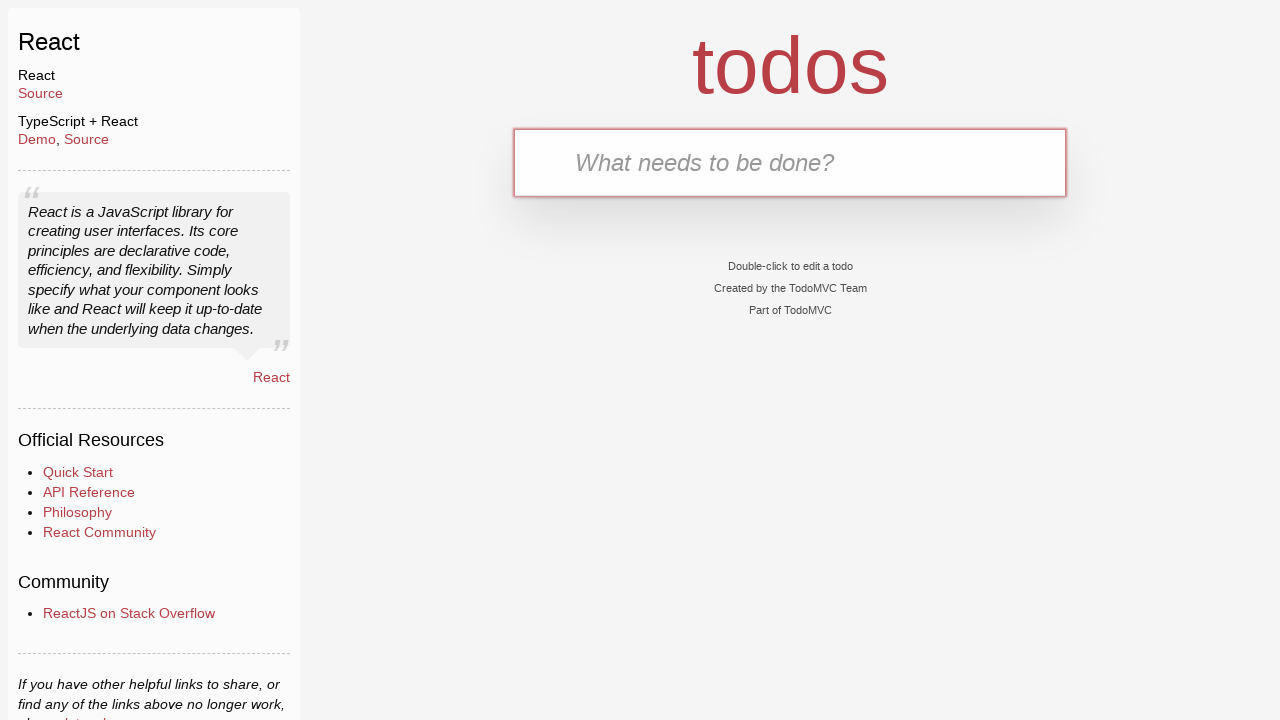

Filled new todo input with 'Buy Sweets' on .new-todo
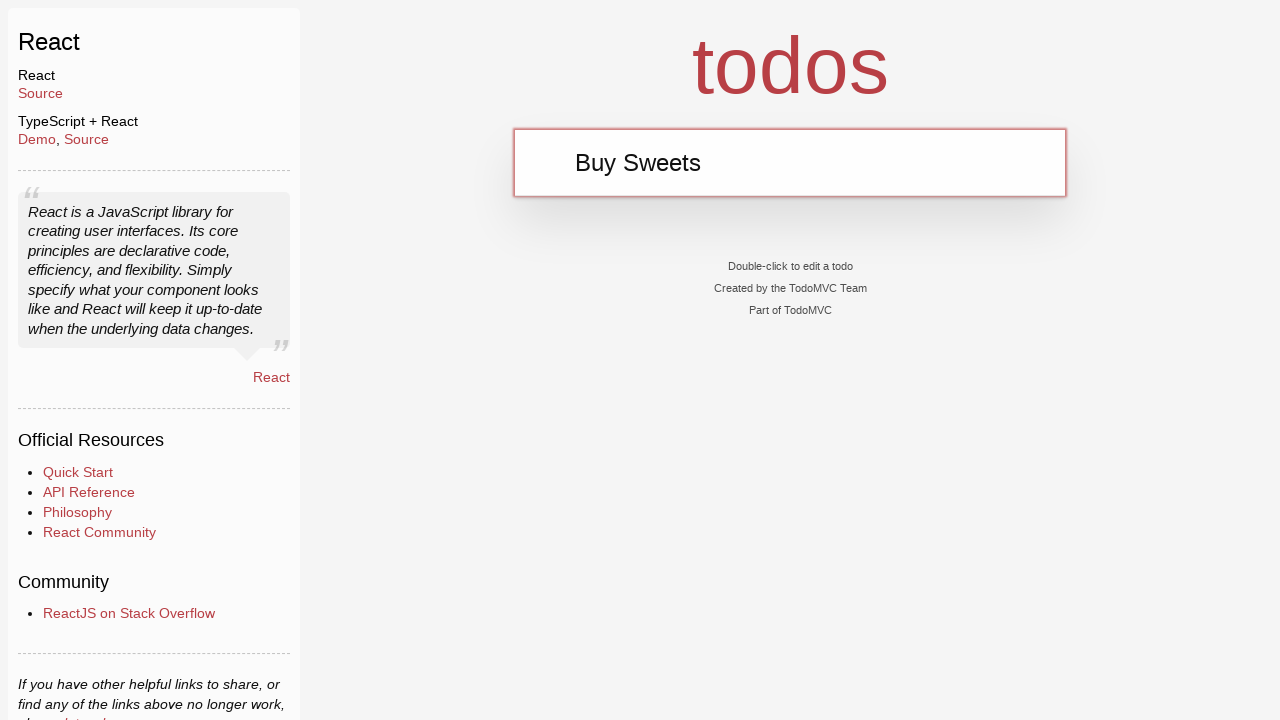

Pressed Enter to add 'Buy Sweets' todo item on .new-todo
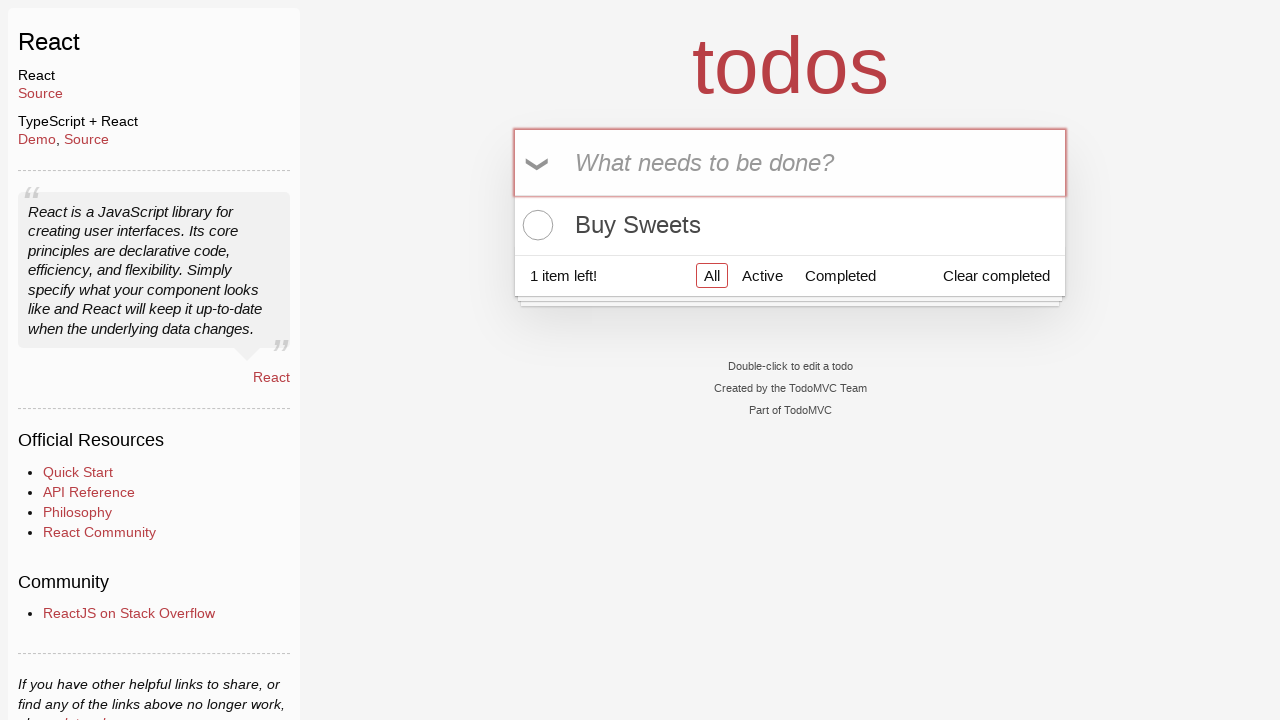

Filled new todo input with 'Walk the dog' on .new-todo
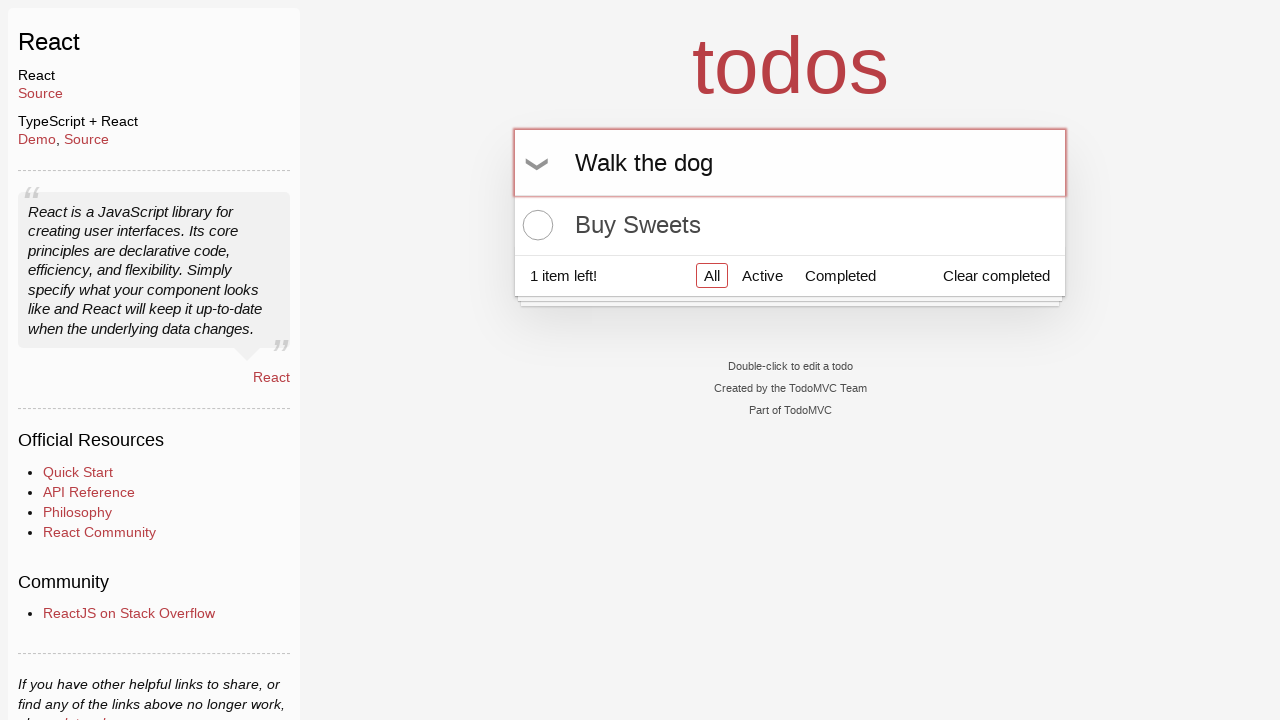

Pressed Enter to add 'Walk the dog' todo item on .new-todo
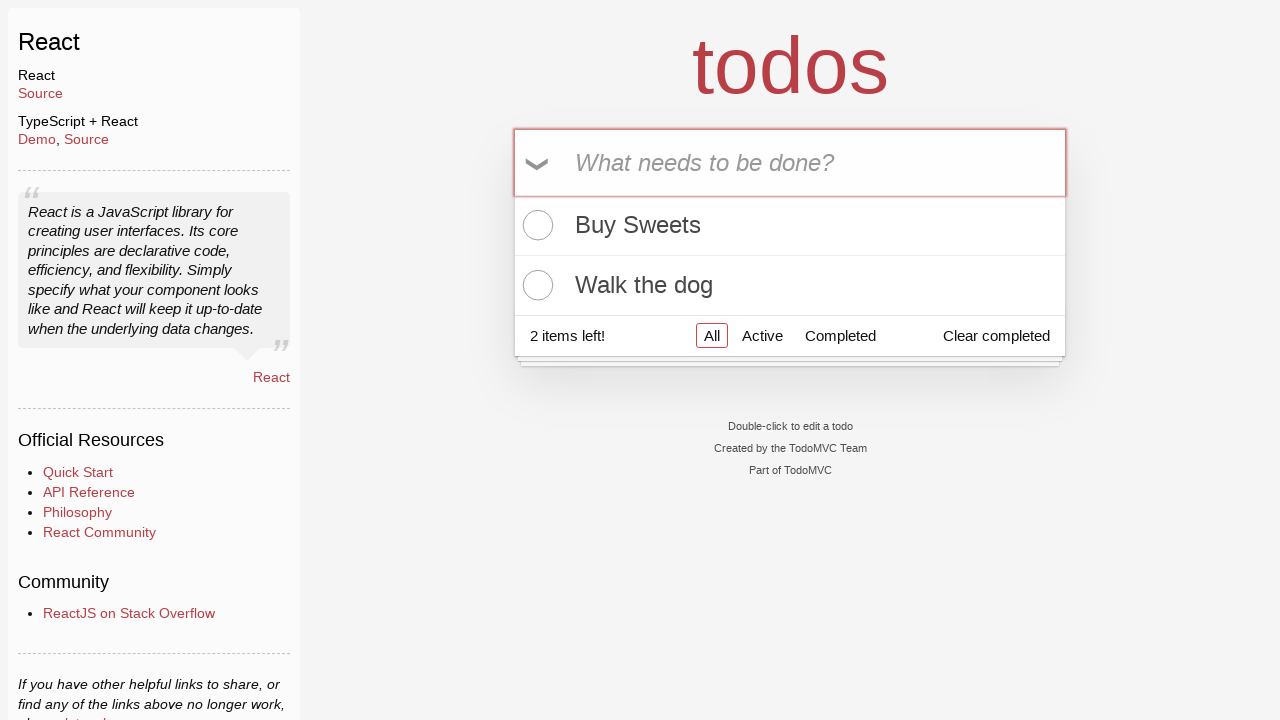

Filled new todo input with 'Talk to Gary' on .new-todo
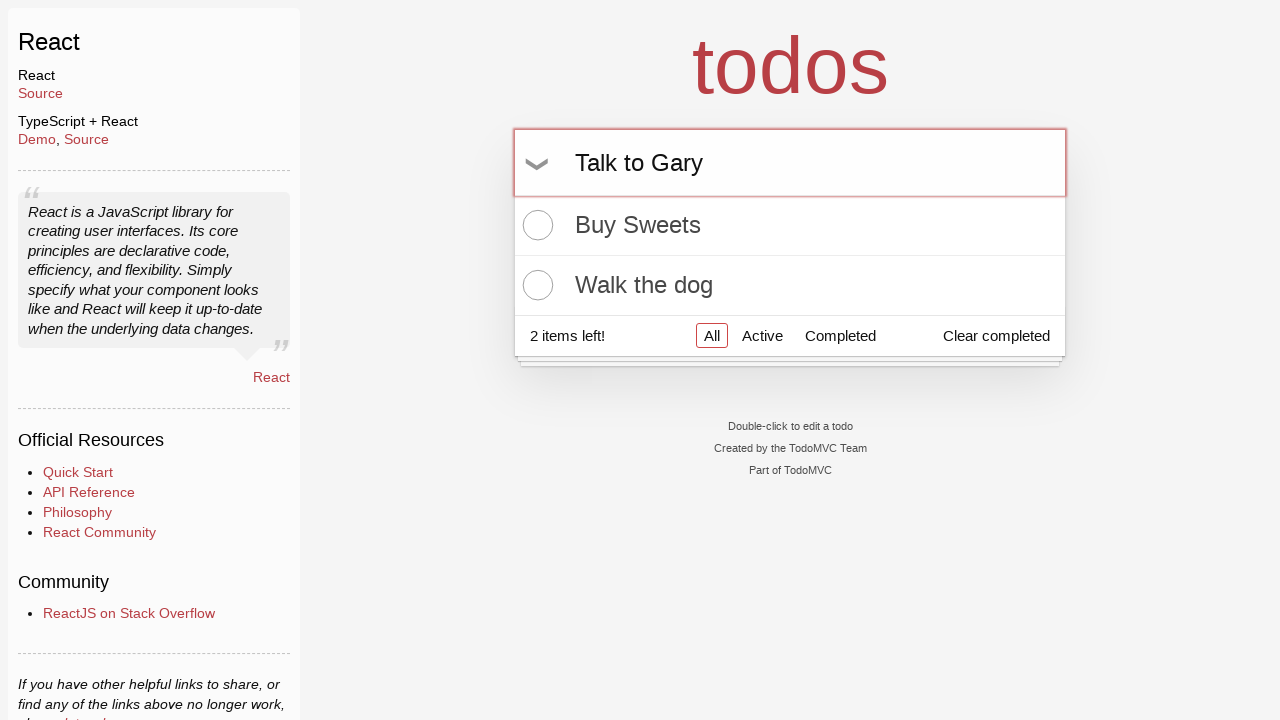

Pressed Enter to add 'Talk to Gary' todo item on .new-todo
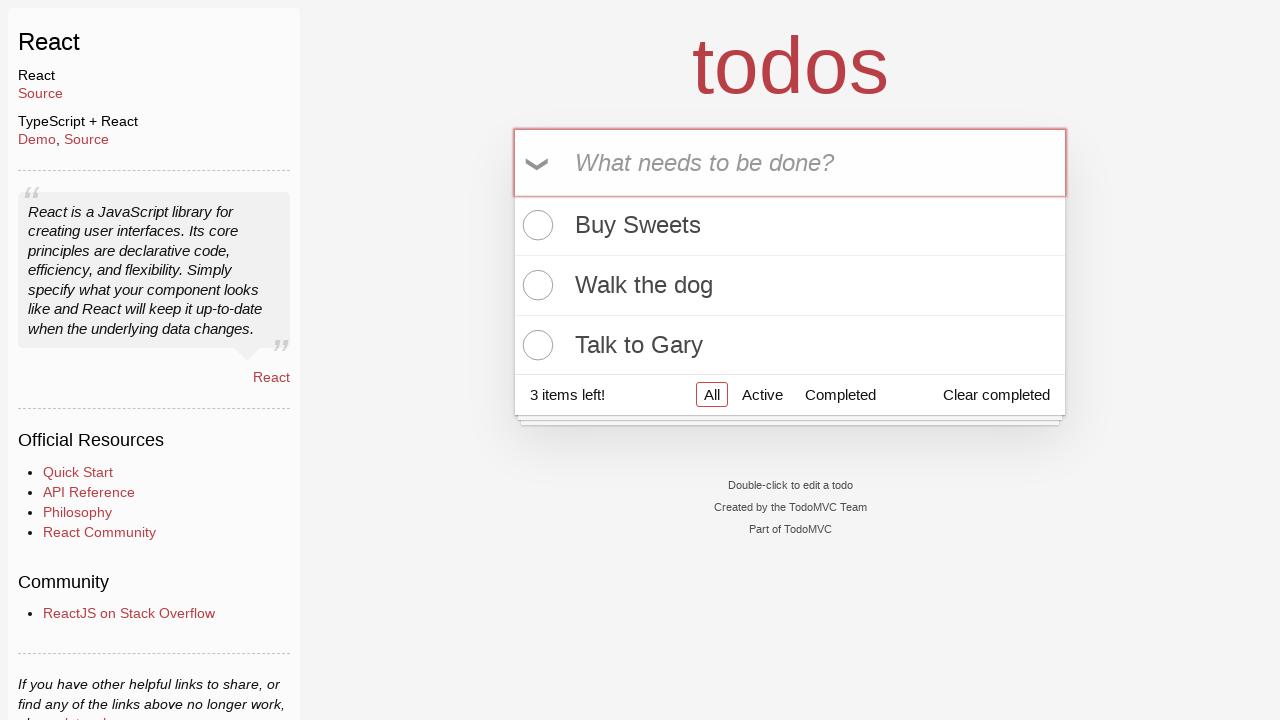

Status bar with todo count is visible
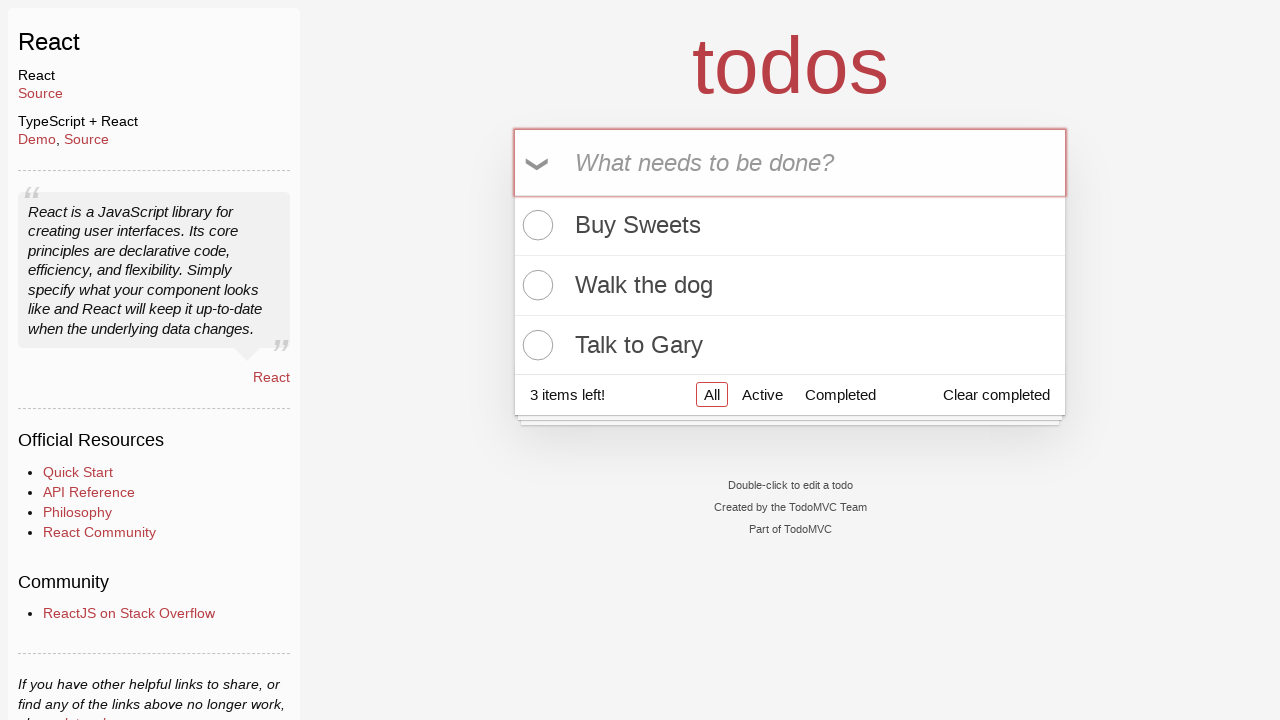

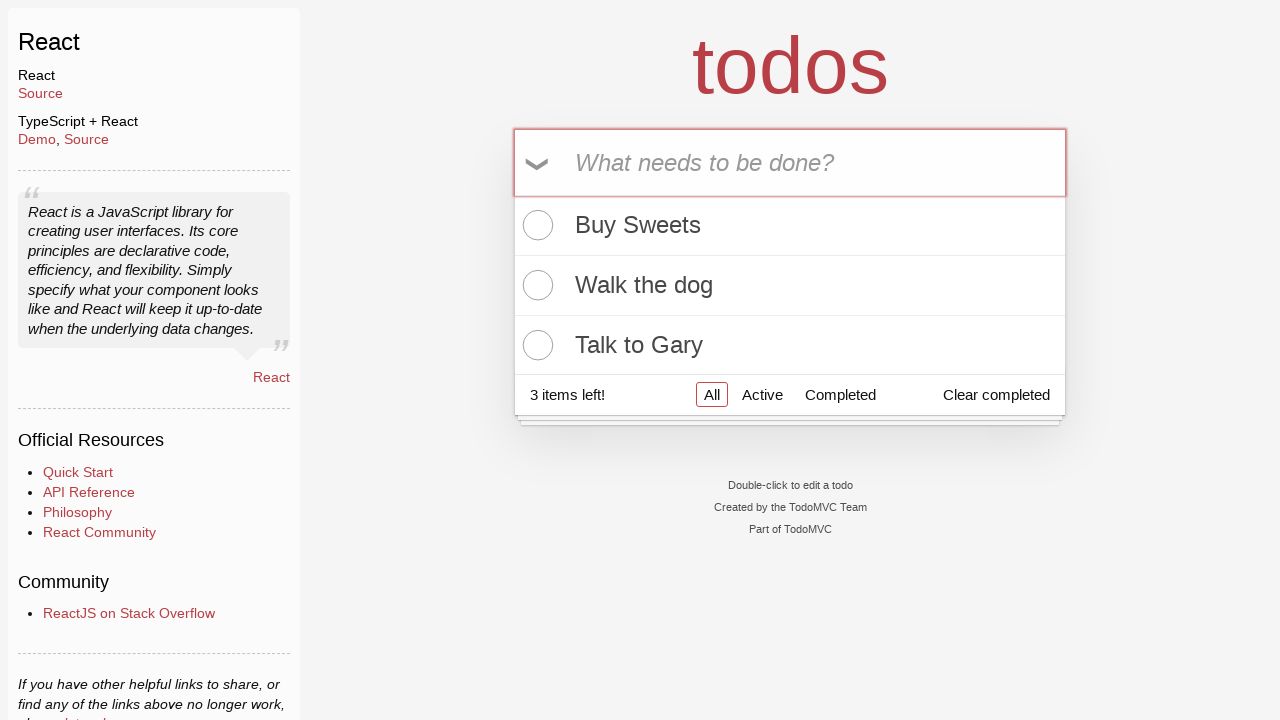